Smoke test that verifies the Blog page loads and displays the expected heading text.

Starting URL: https://blog.virtualitics.com/

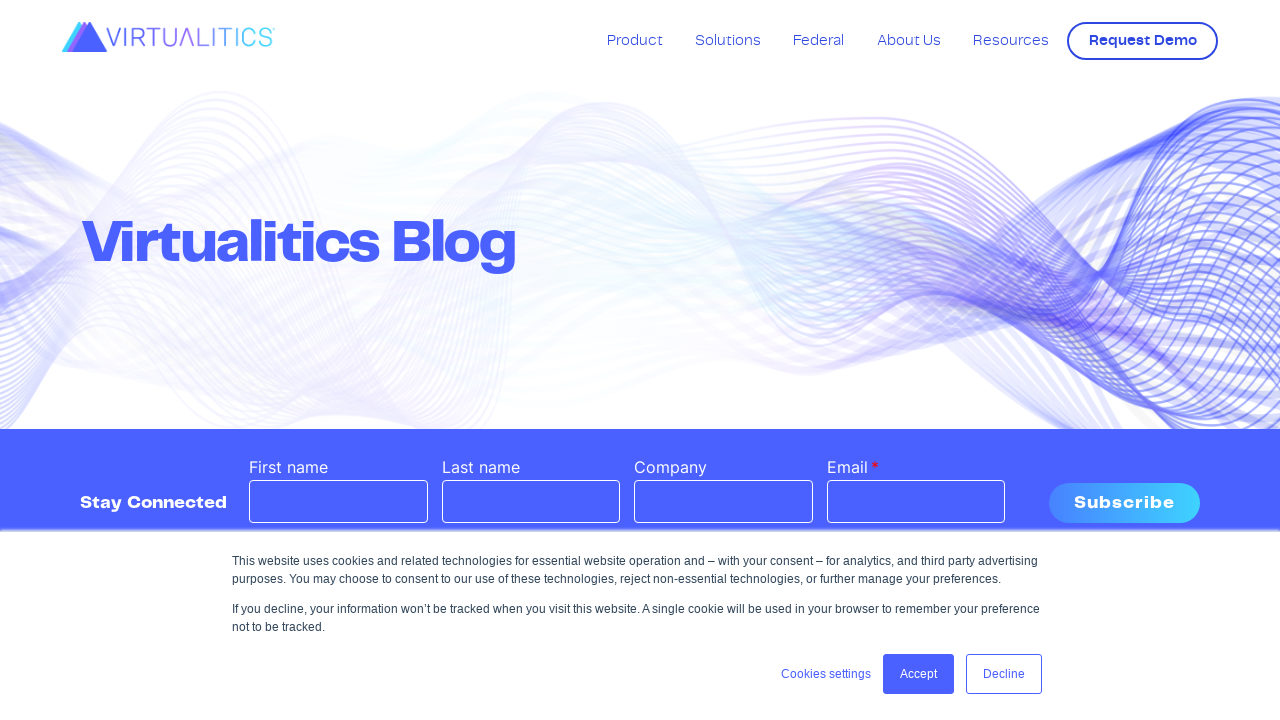

Navigated to Blog page at https://blog.virtualitics.com/
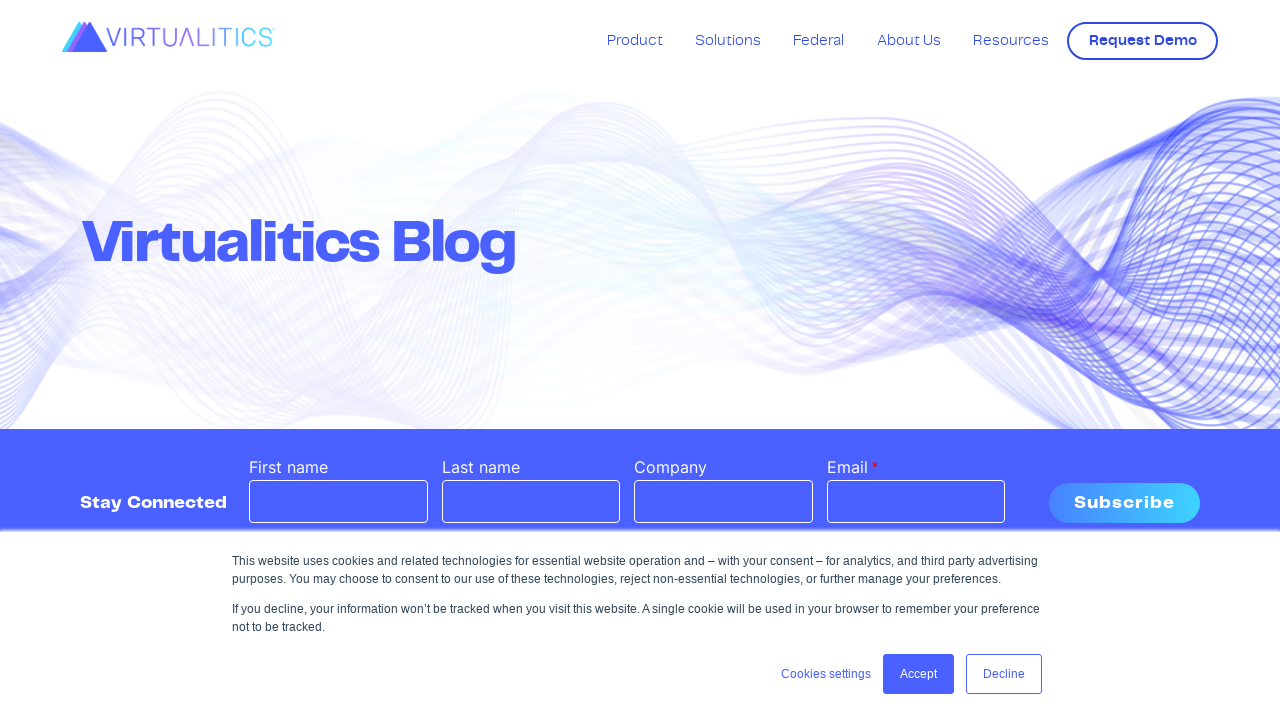

Verified 'Virtualitics Blog' heading text is visible
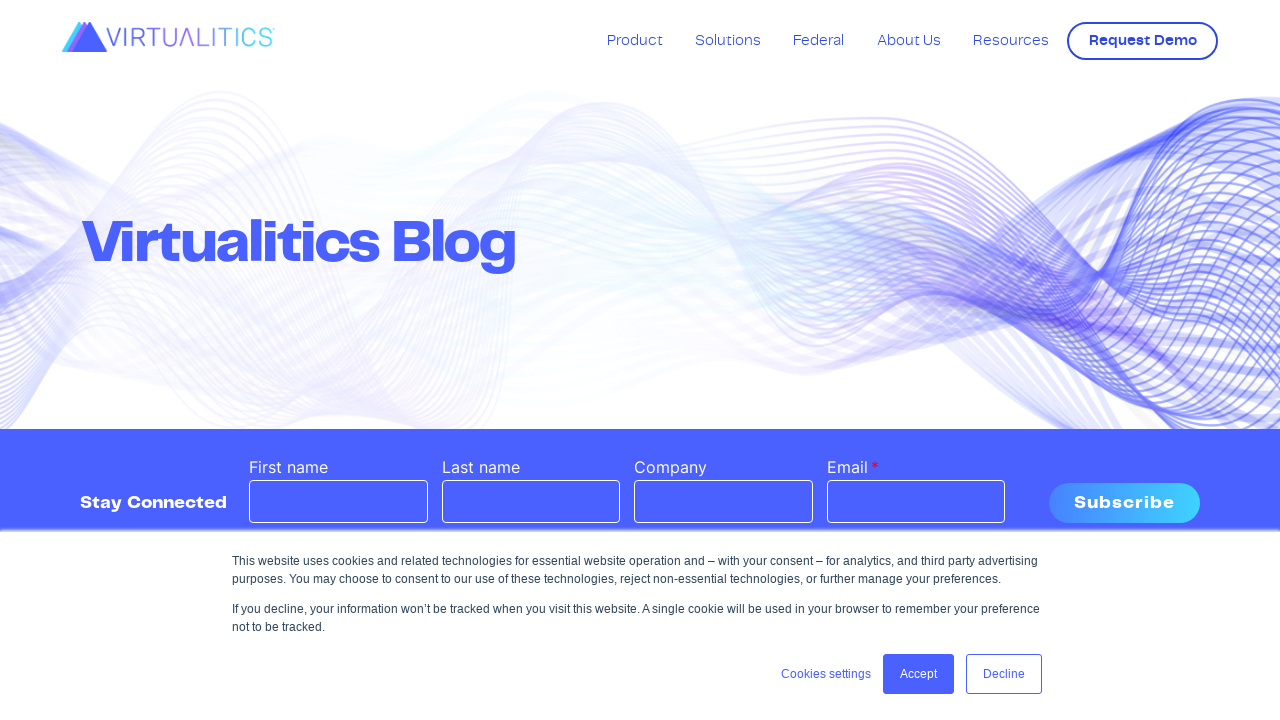

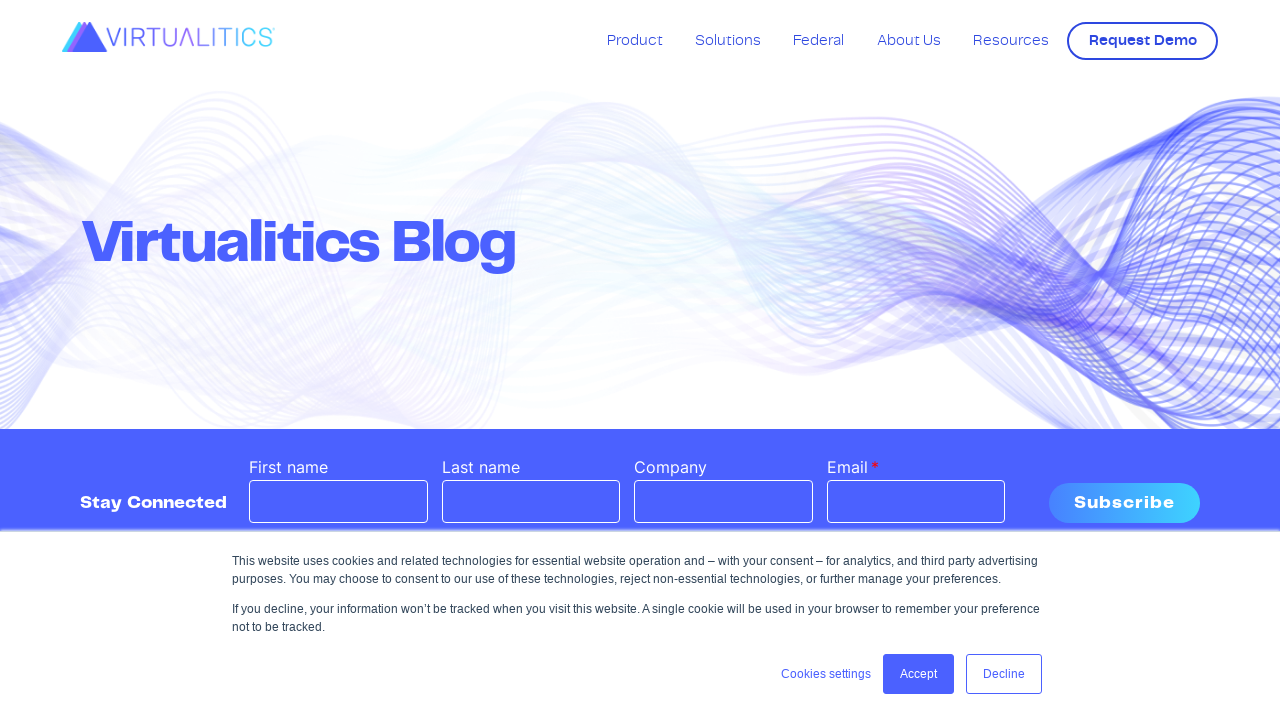